Tests dropdown selection functionality on a registration page by selecting an option from a relationship dropdown using the Select class equivalent in Playwright.

Starting URL: https://www.jeevansathi.com/m0/register/customreg/15

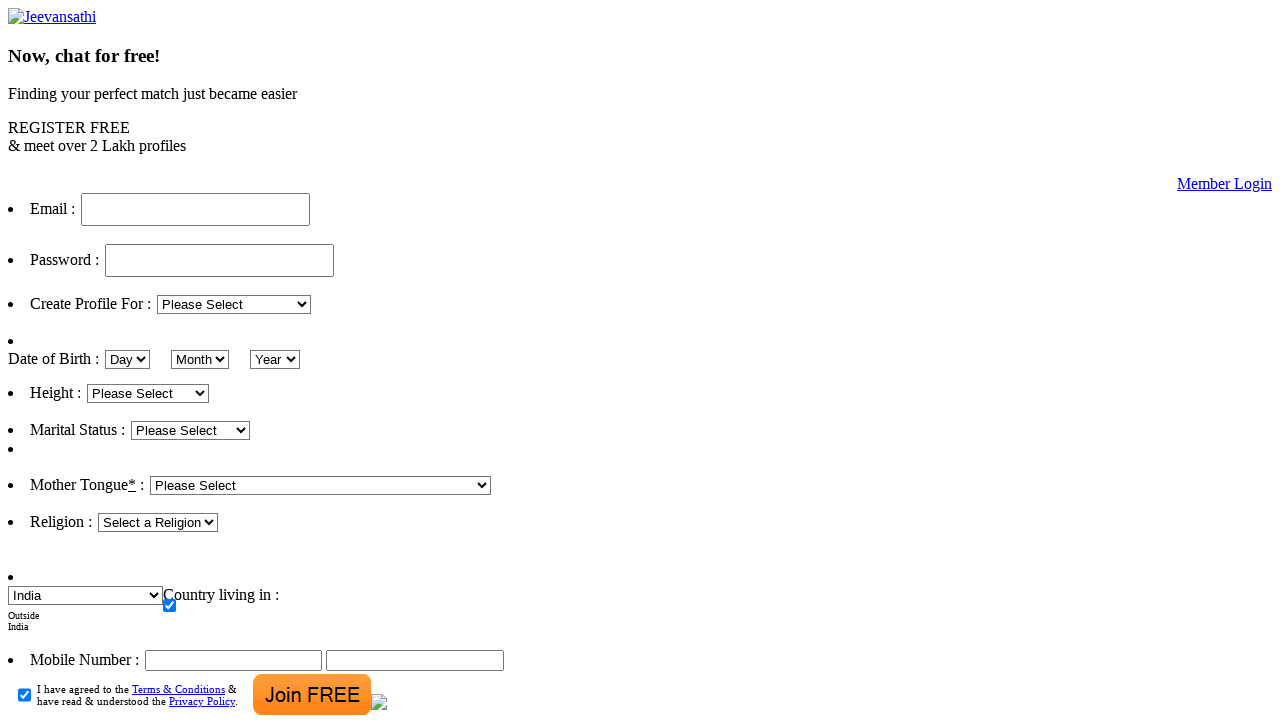

Waited for relationship dropdown to be visible
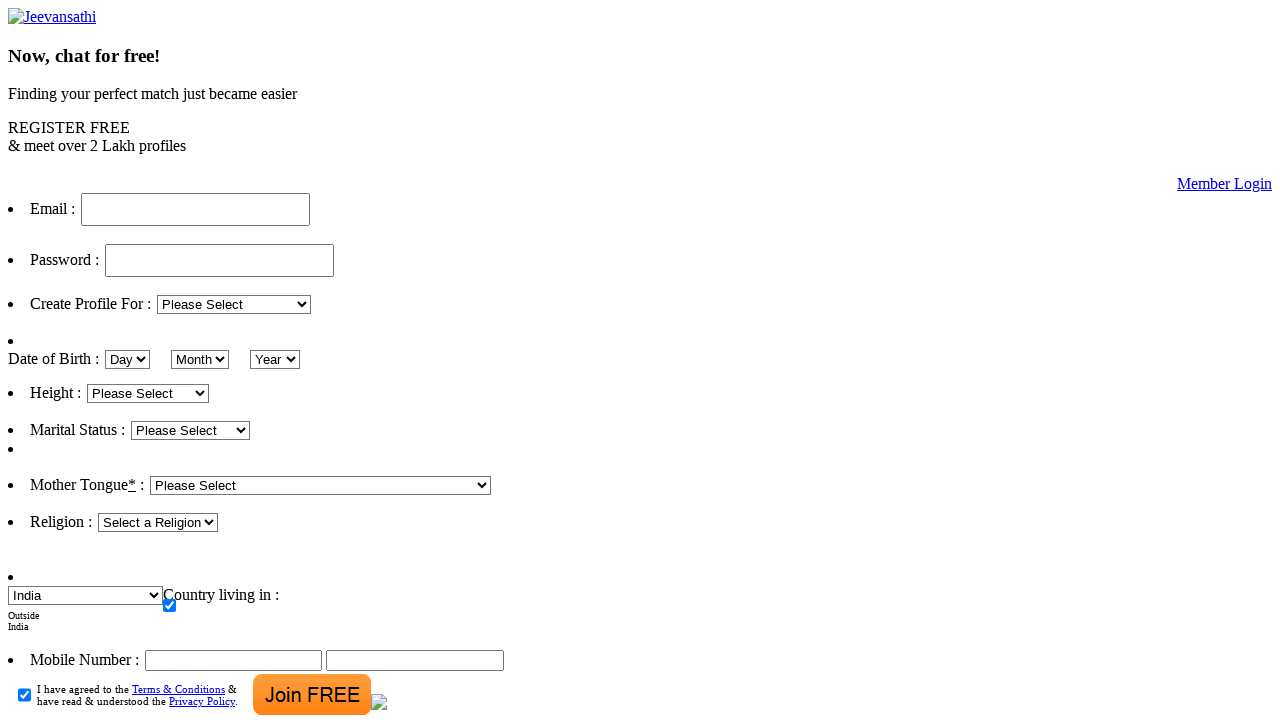

Selected 'Daughter' from relationship dropdown on select#reg_relationship
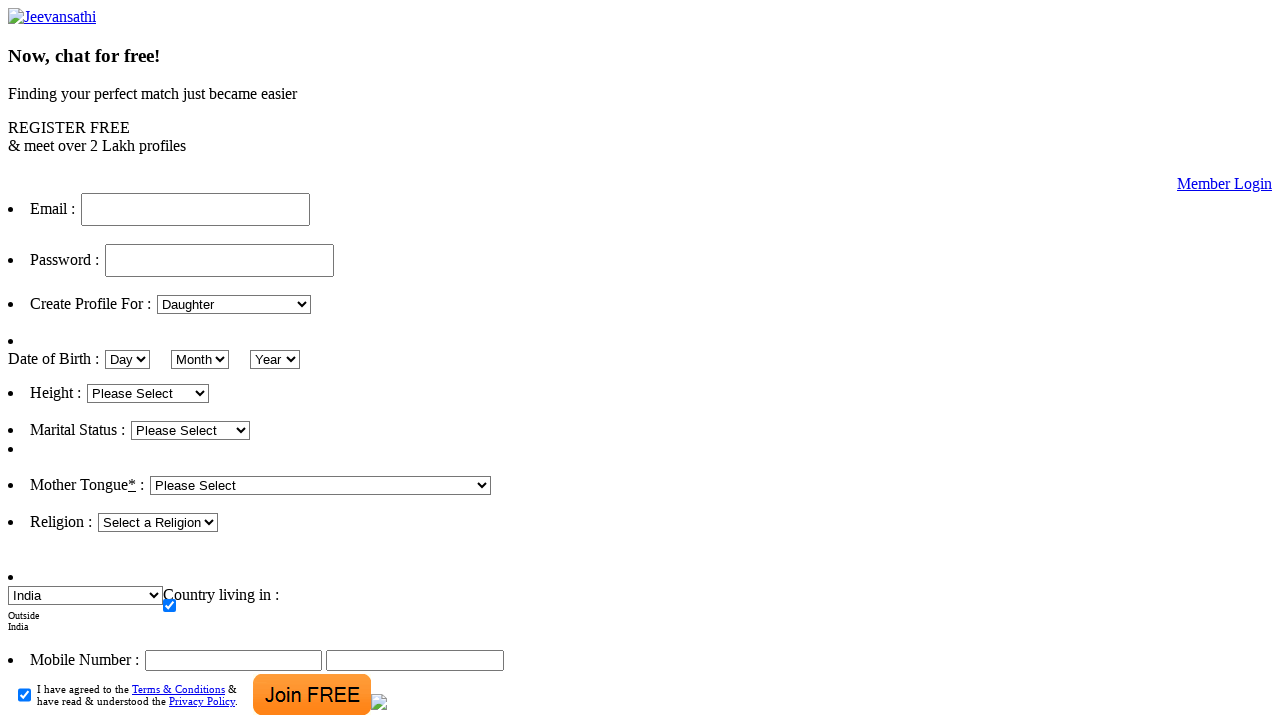

Waited for selection to be applied
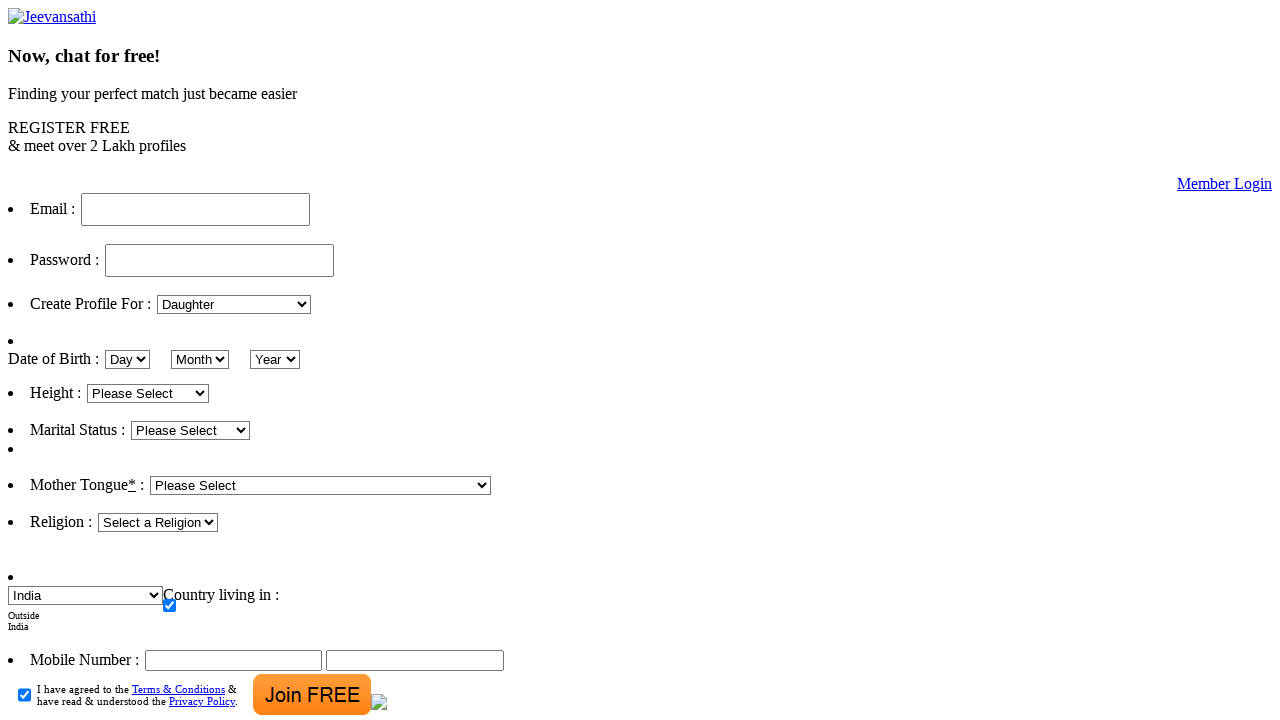

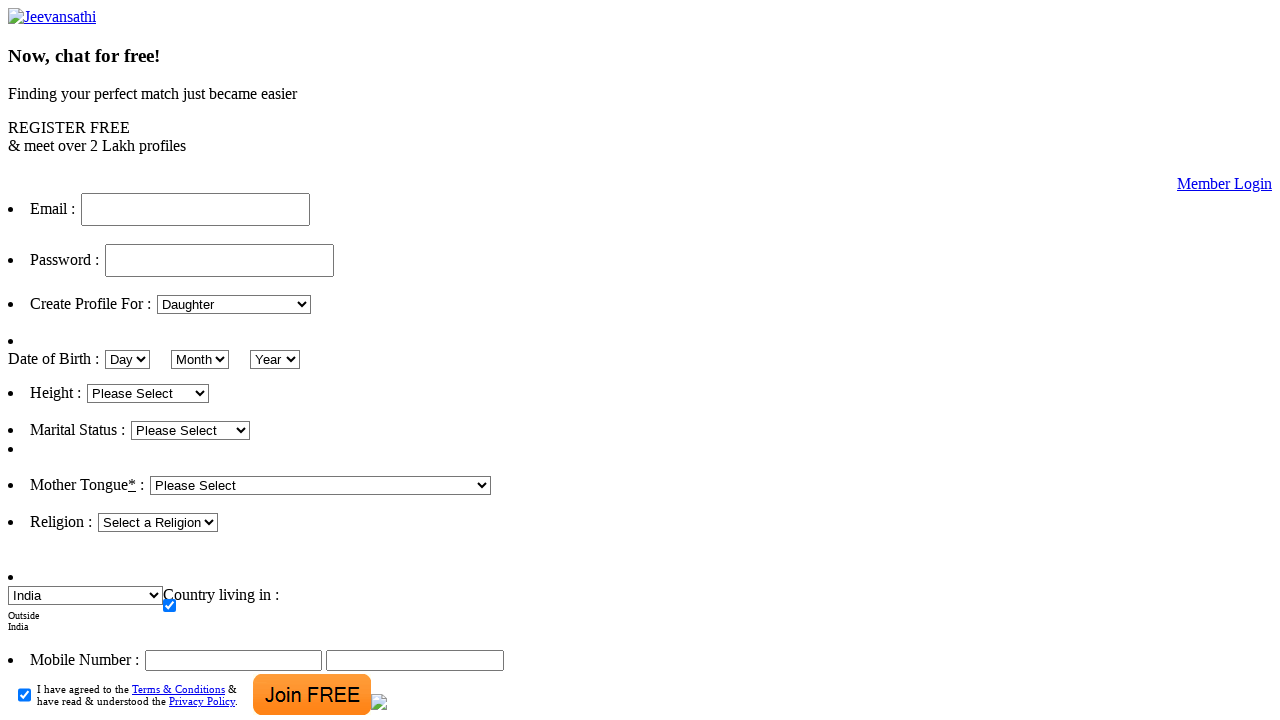